Tests navigation to the Horizontal Slider page by clicking the link and verifying the page heading.

Starting URL: https://the-internet.herokuapp.com/

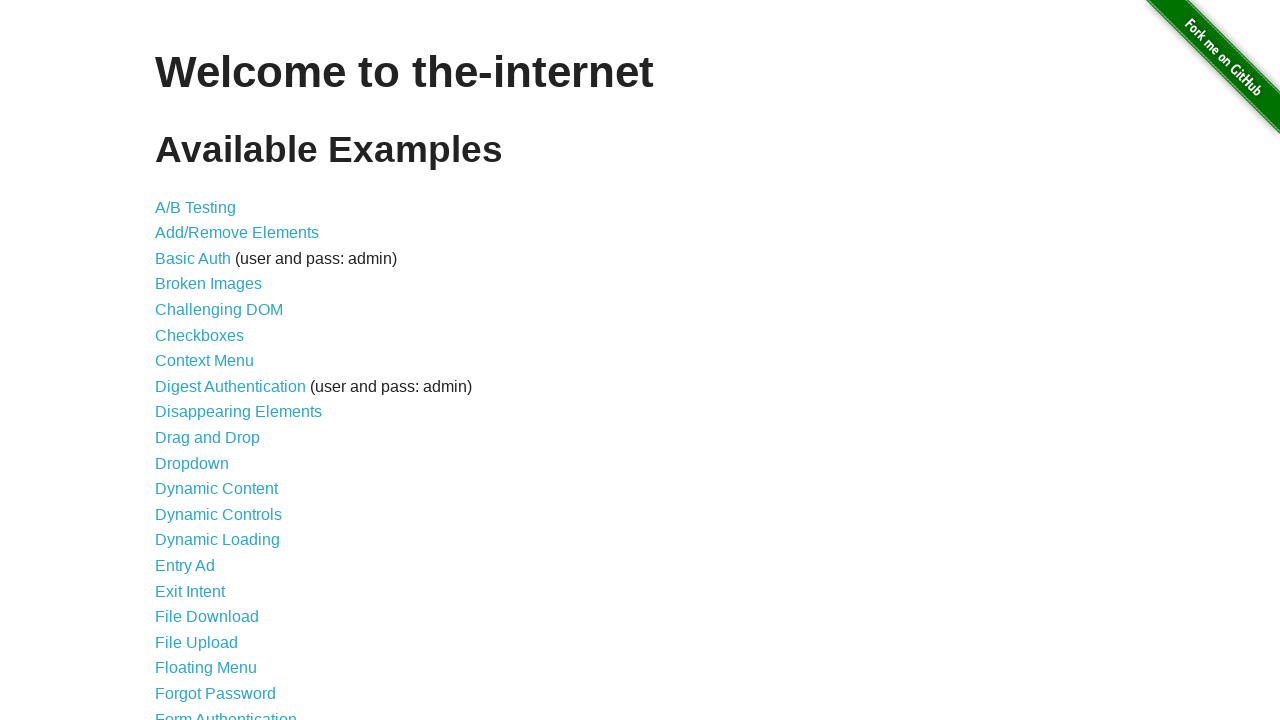

Waited for Horizontal Slider link to load
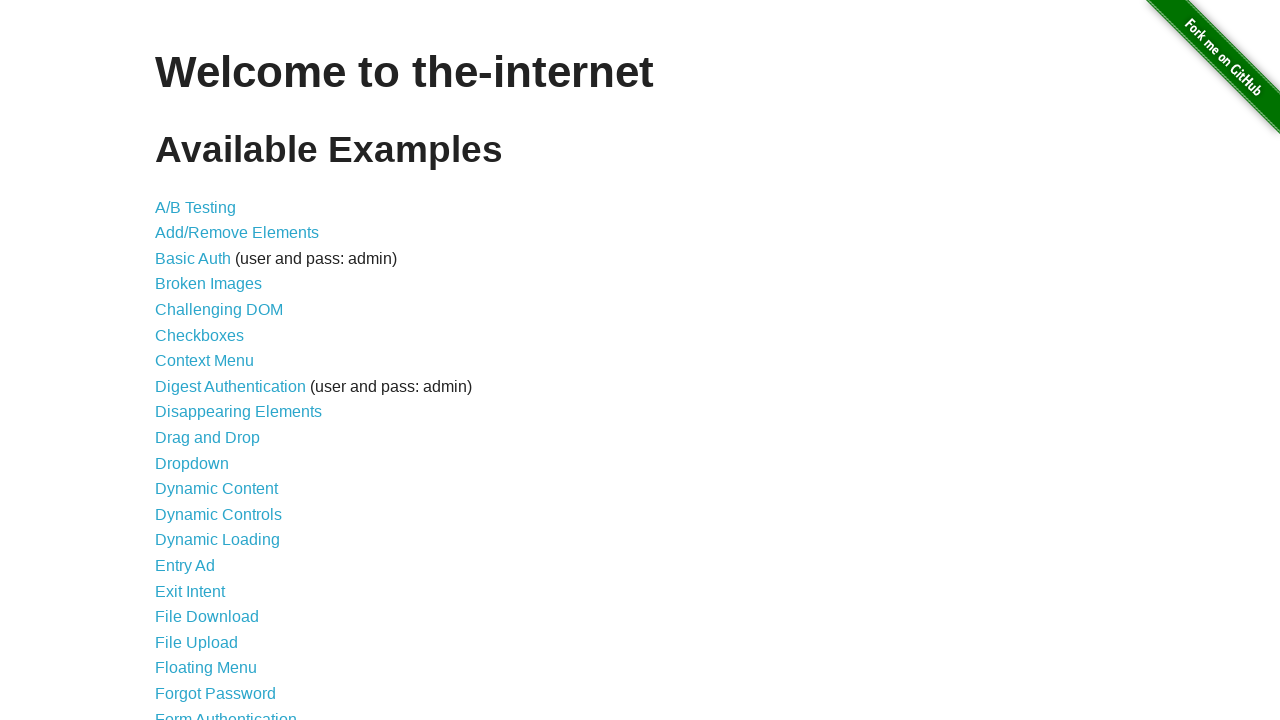

Clicked Horizontal Slider link at (214, 361) on a[href='/horizontal_slider']
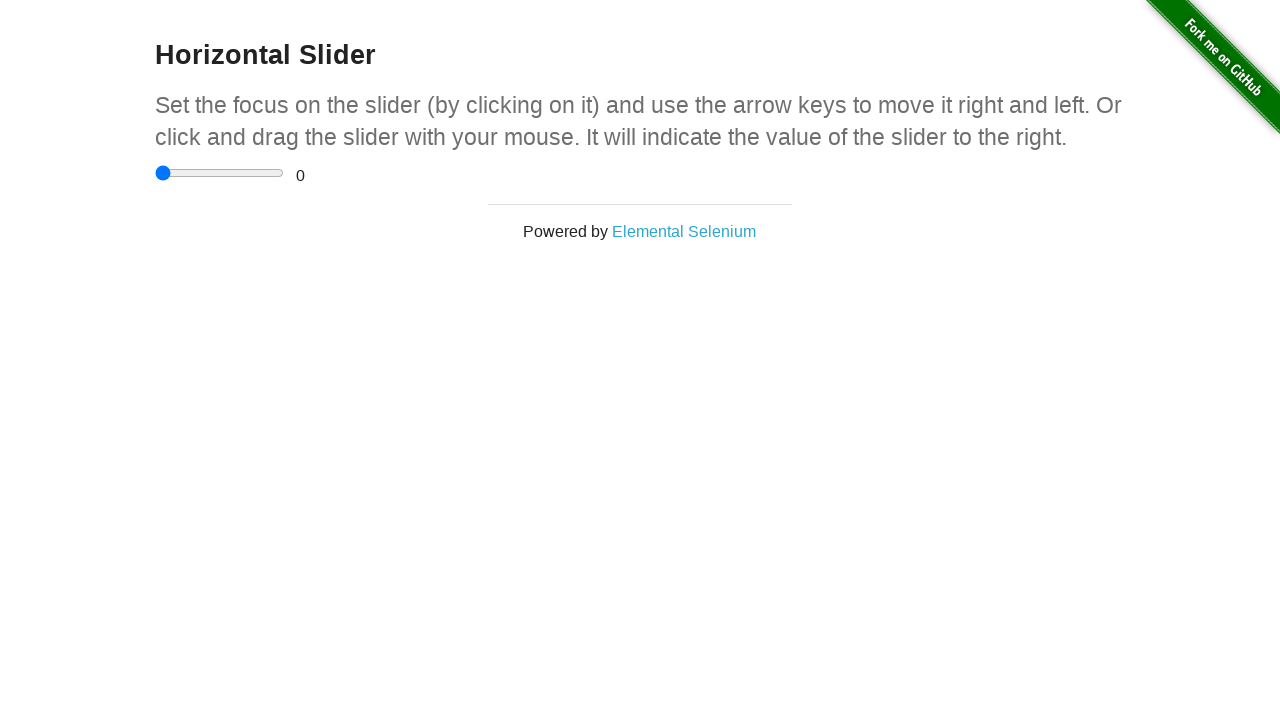

Retrieved page heading text
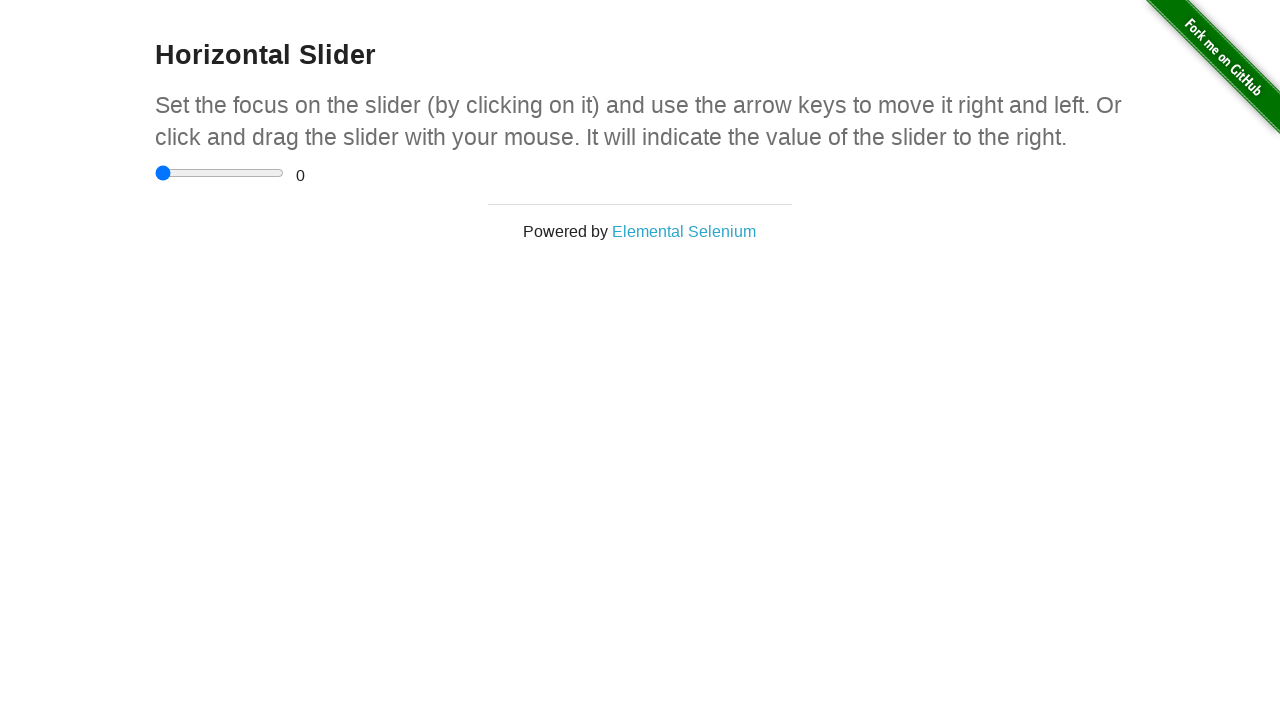

Verified page heading is 'Horizontal Slider'
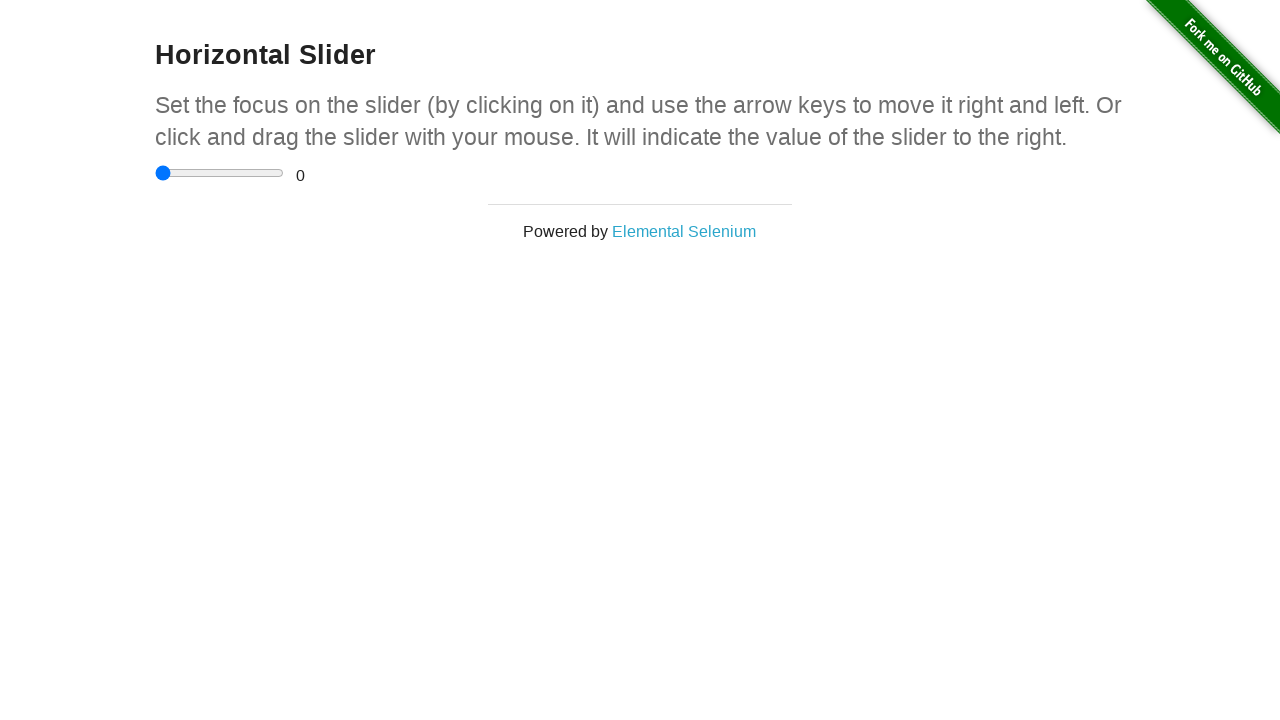

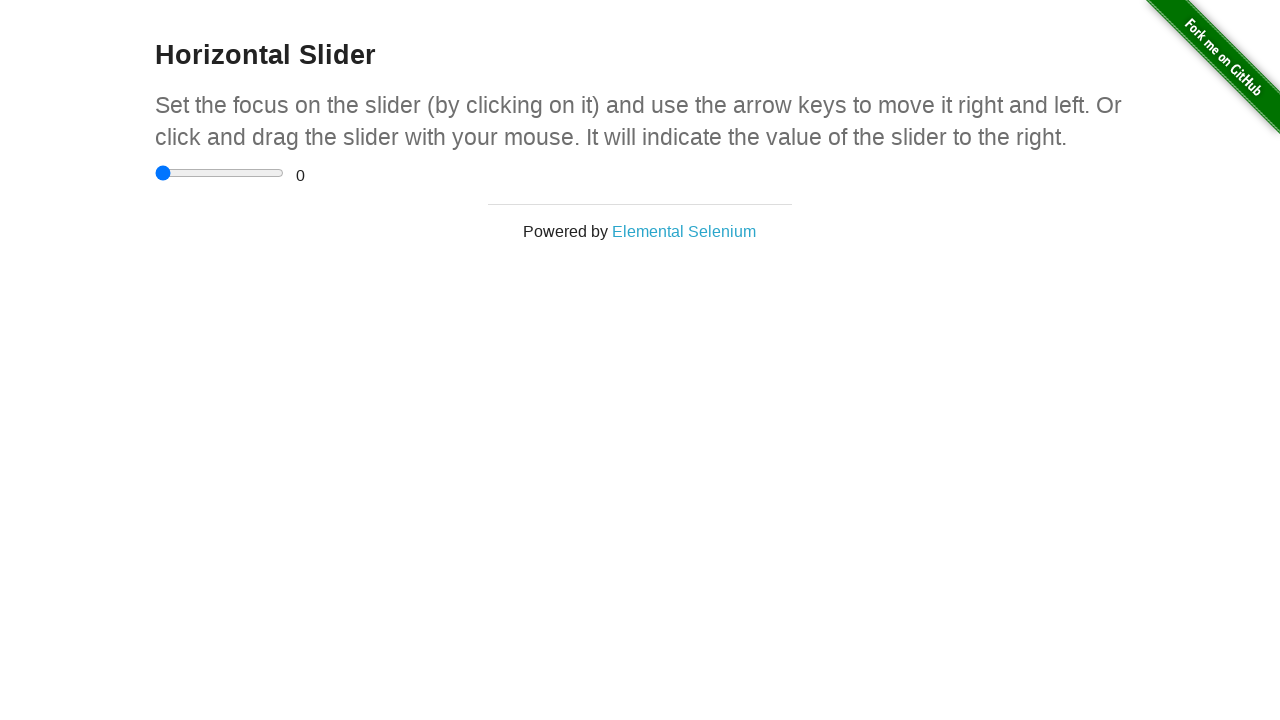